Tests three types of mouse click operations on DemoQA buttons page: double-click on the first button, right-click (context click) on the second button, and a normal click on the third button, then verifies the corresponding messages appear.

Starting URL: https://demoqa.com/buttons

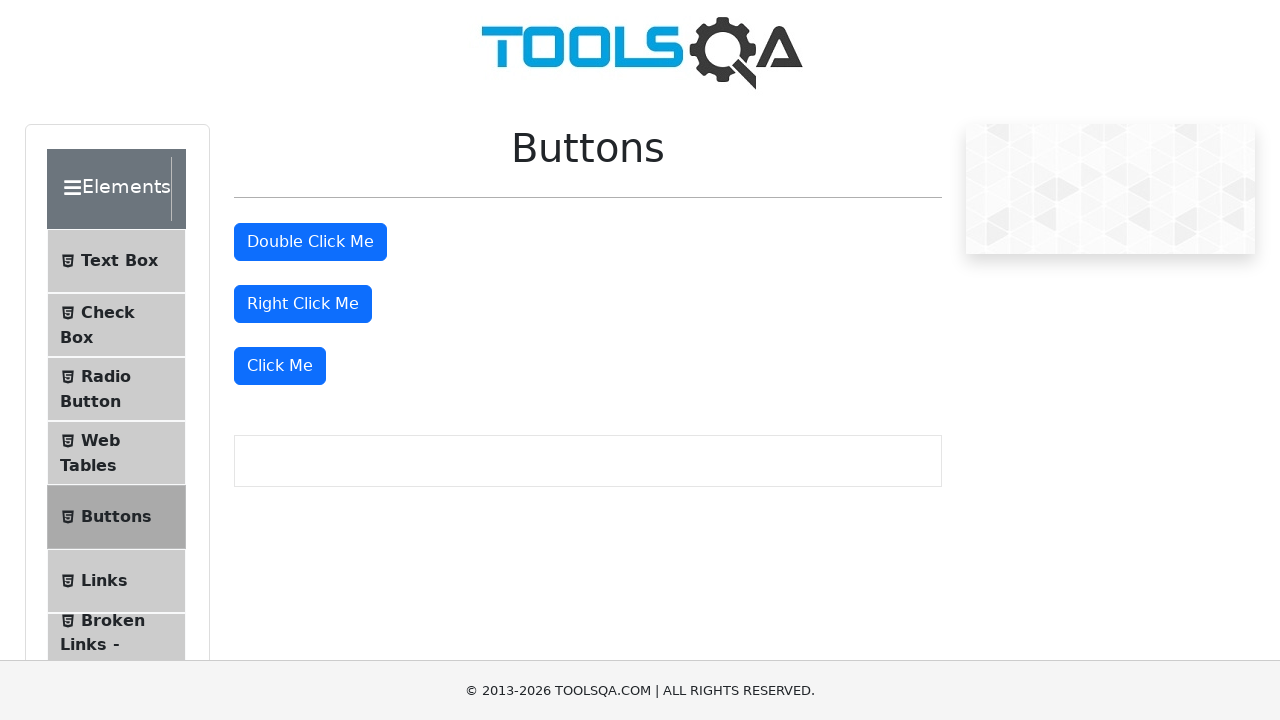

Double-clicked the 'Double Click Me' button at (310, 242) on #doubleClickBtn
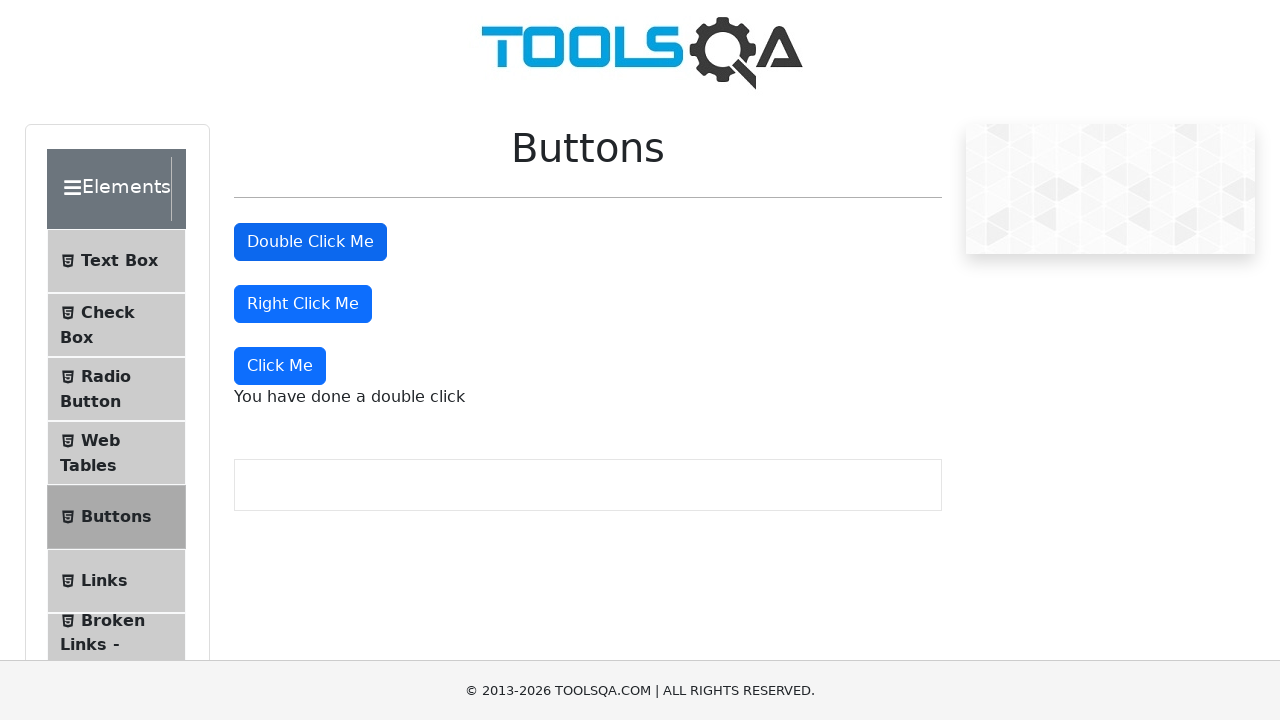

Double-click message appeared
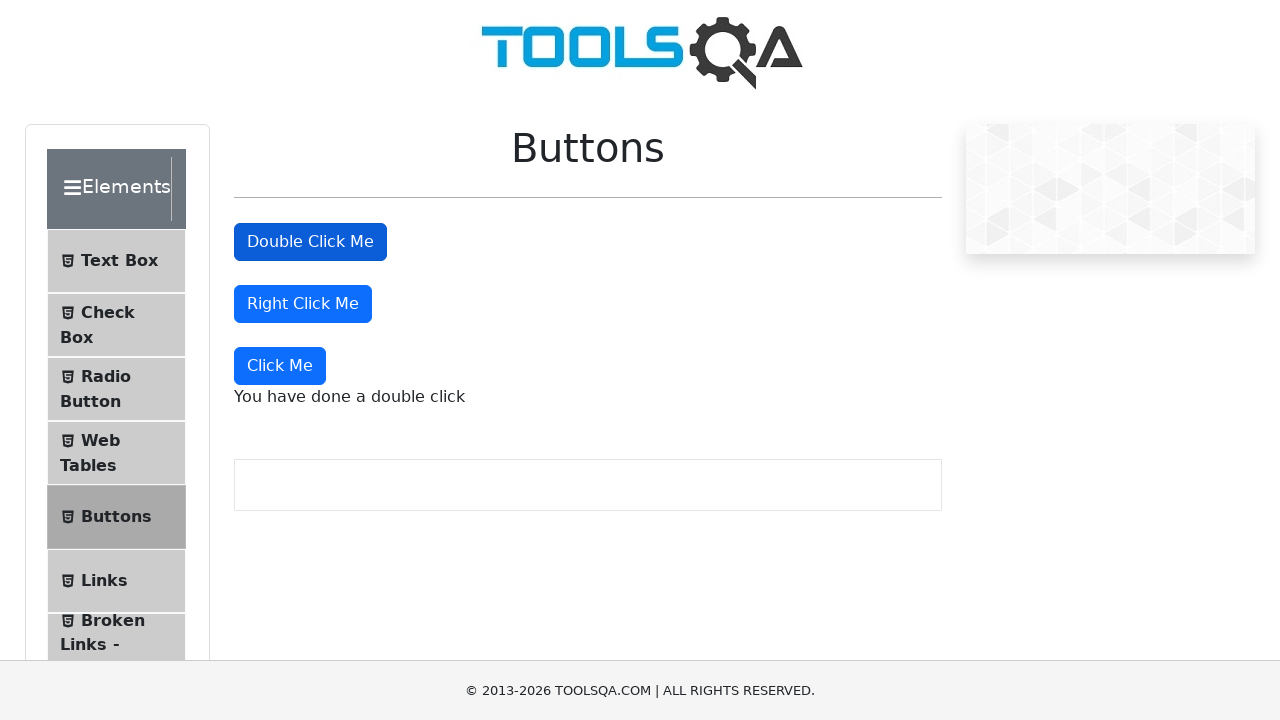

Right-clicked the 'Right Click Me' button at (303, 304) on #rightClickBtn
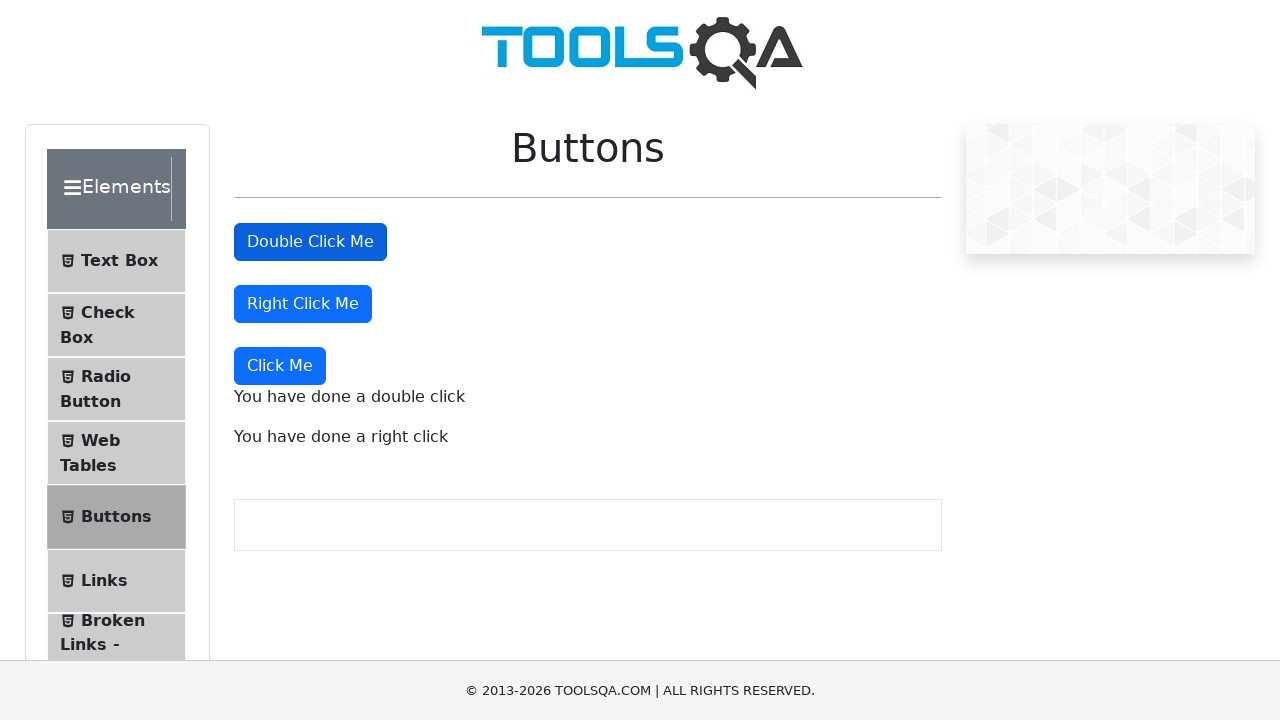

Right-click message appeared
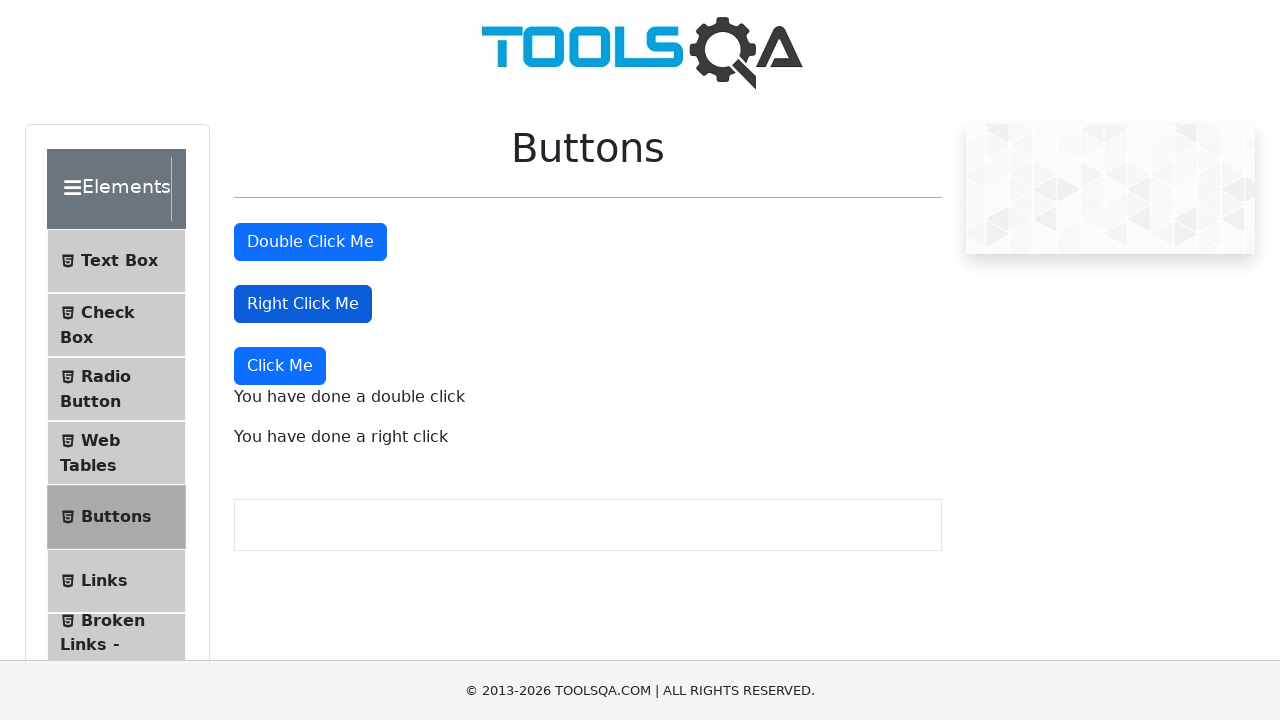

Clicked the 'Click Me' button at (280, 366) on xpath=//button[text()='Click Me']
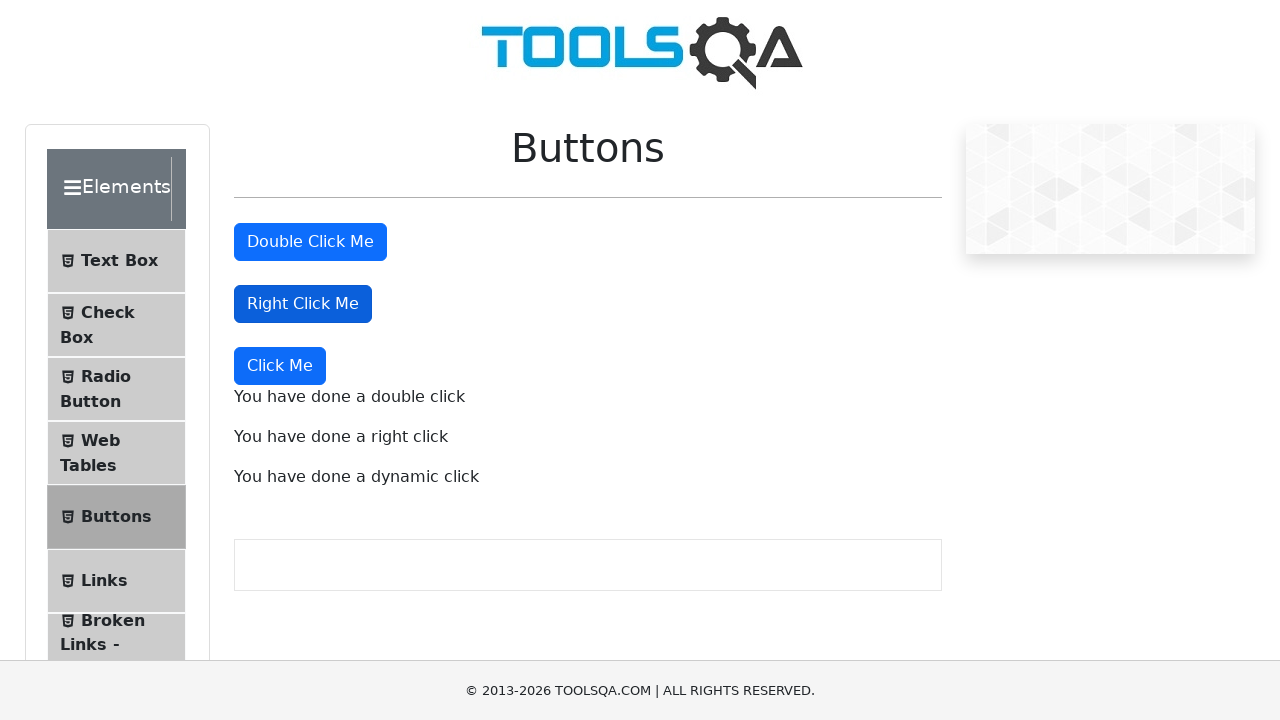

Dynamic click message appeared
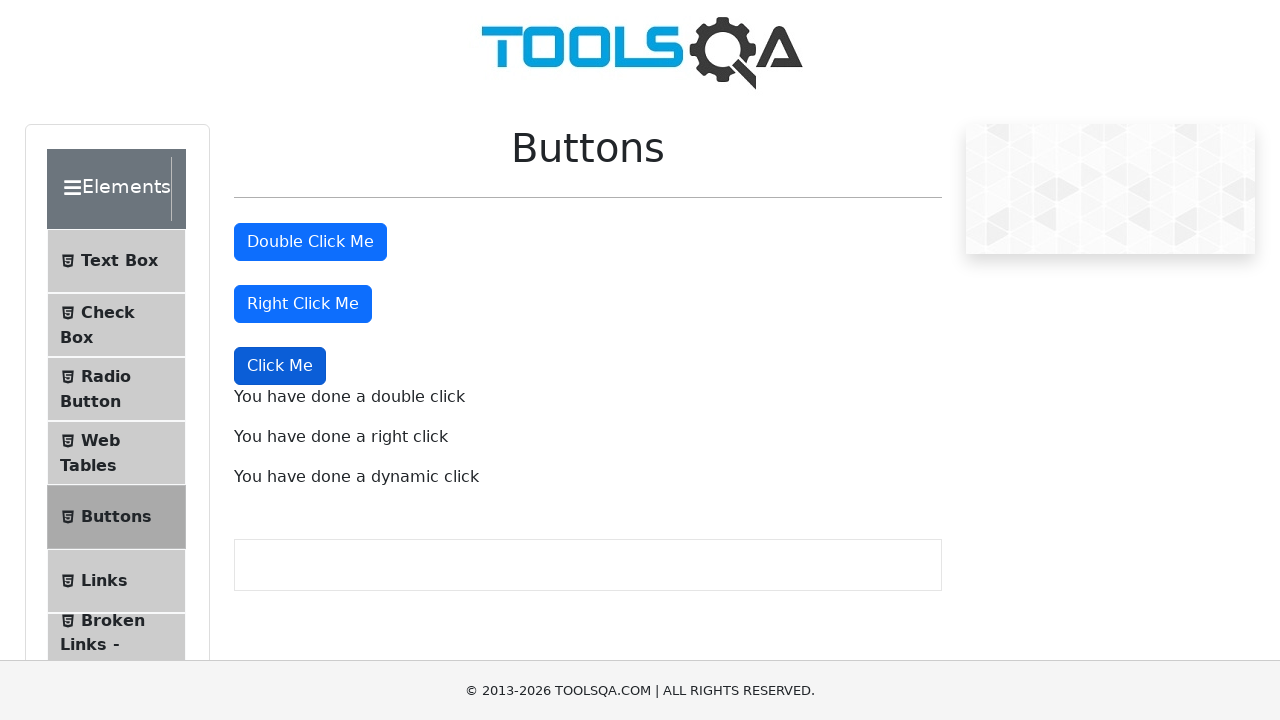

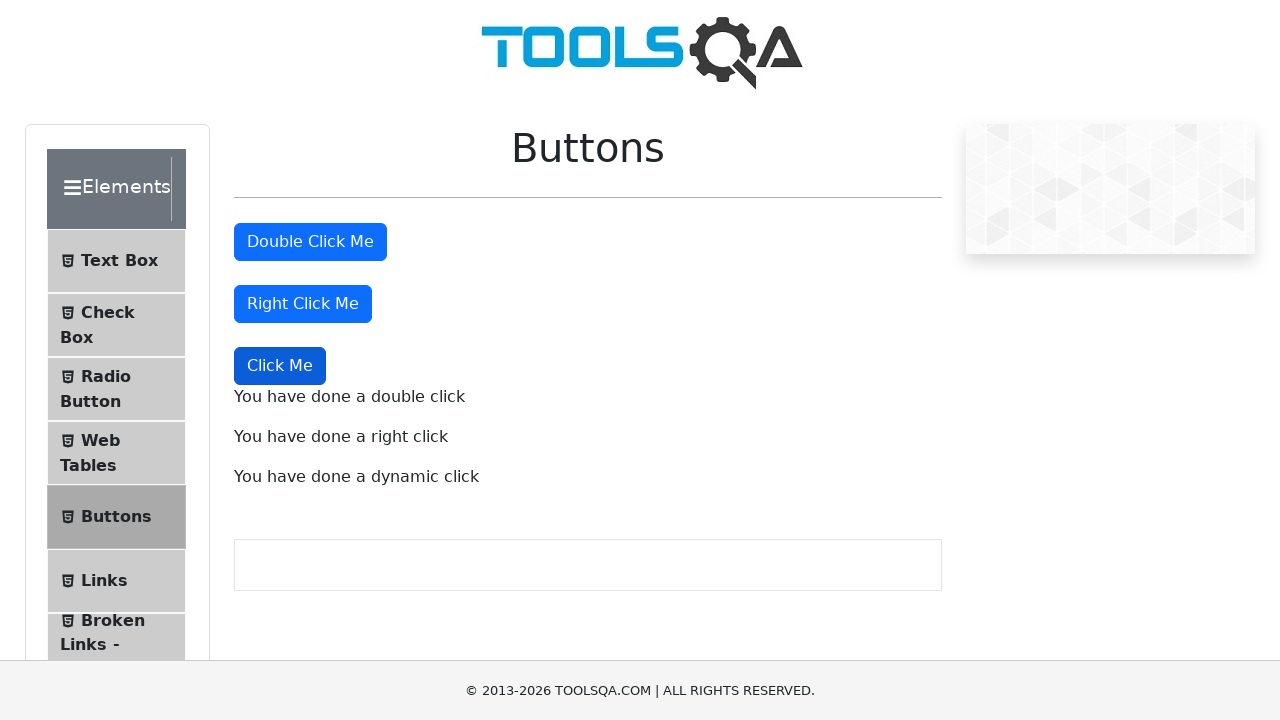